Tests a math calculation form by extracting two numbers, calculating their sum, selecting the result from a dropdown, and submitting the form

Starting URL: http://suninjuly.github.io/selects1.html

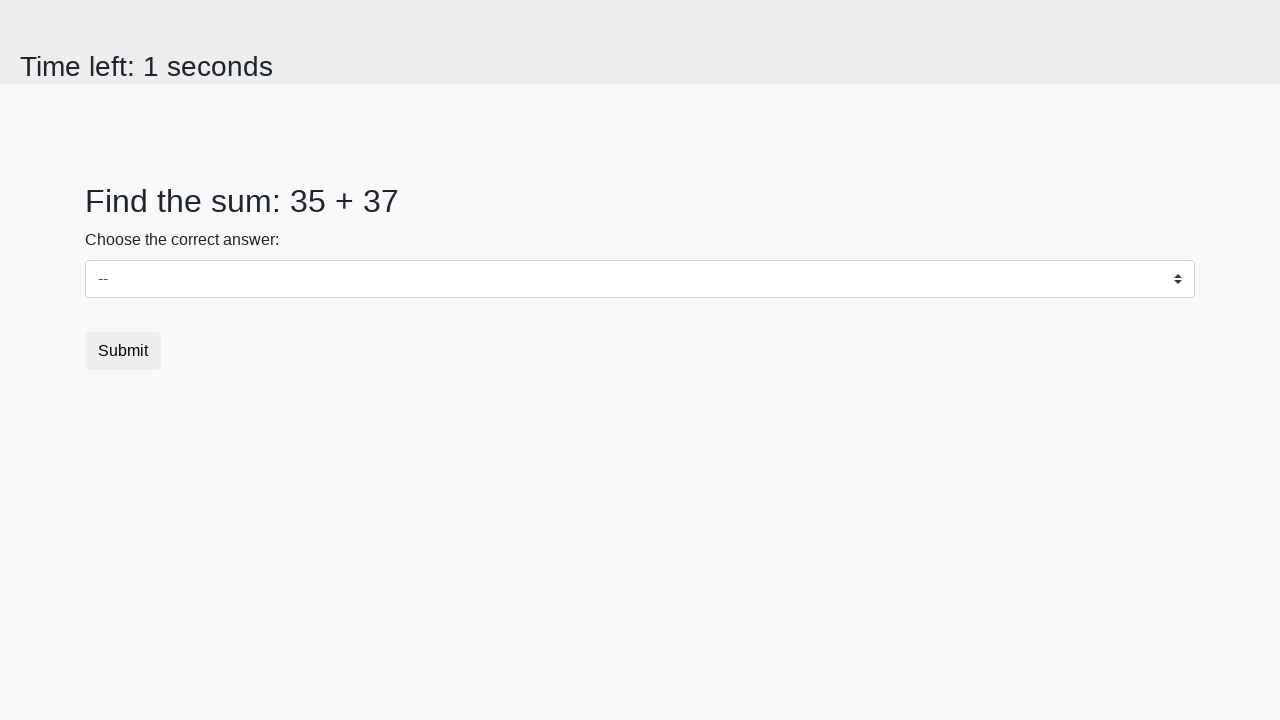

Located first number element (#num1)
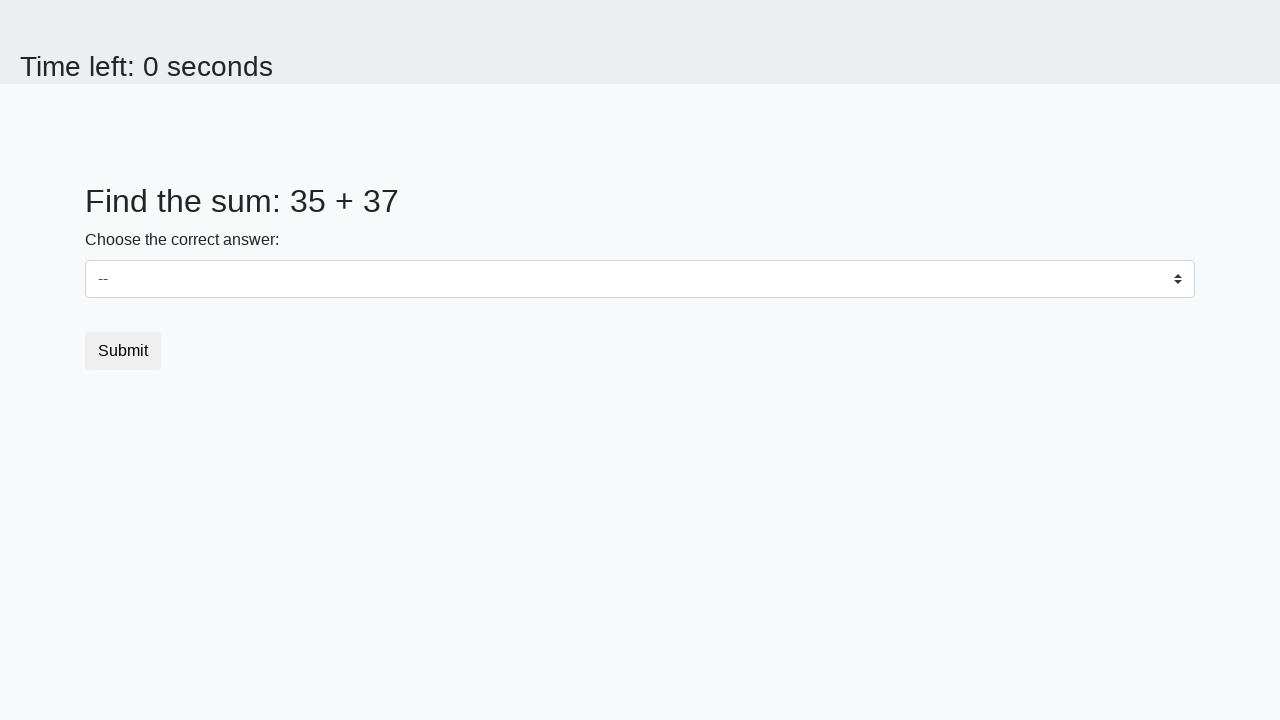

Extracted first number: 35
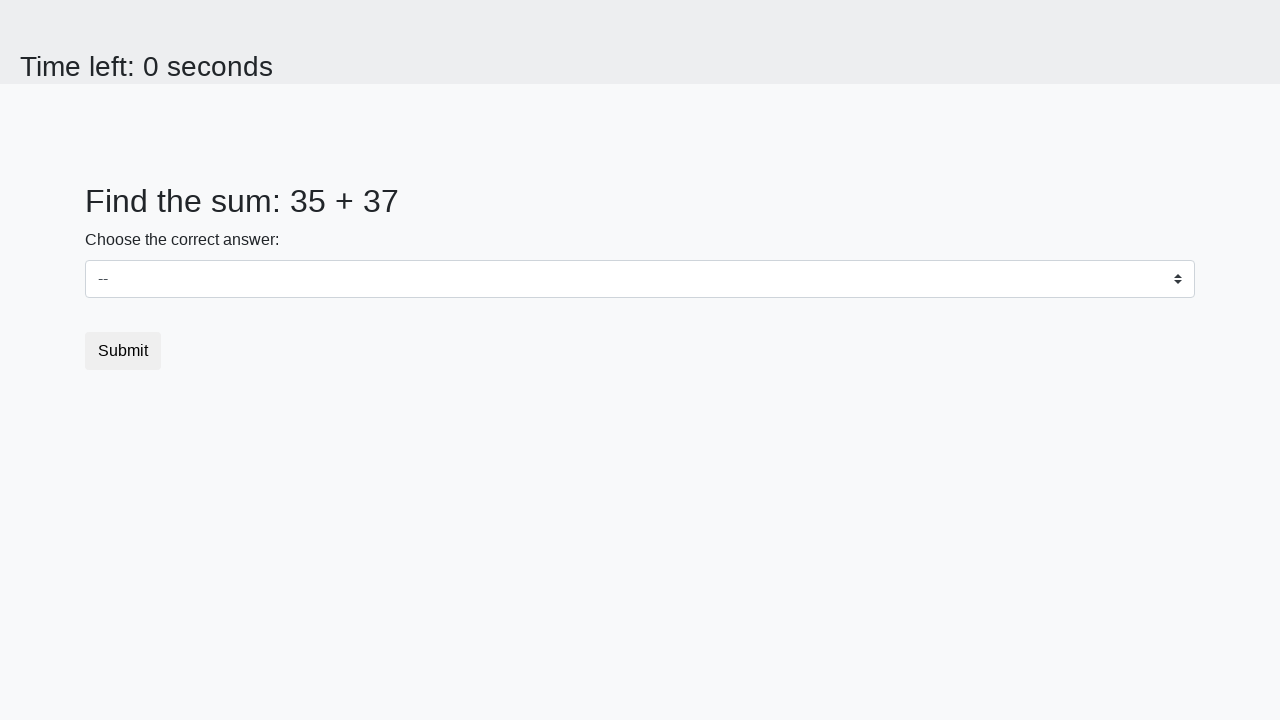

Located second number element (#num2)
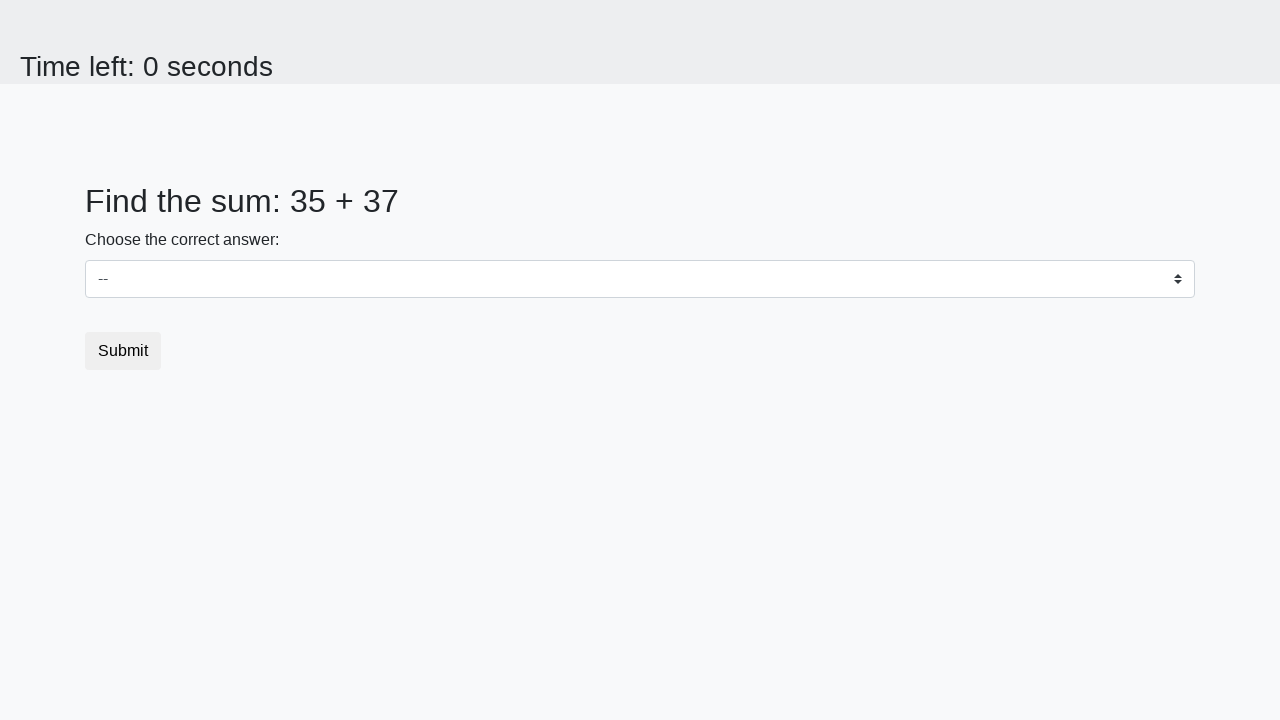

Extracted second number: 37
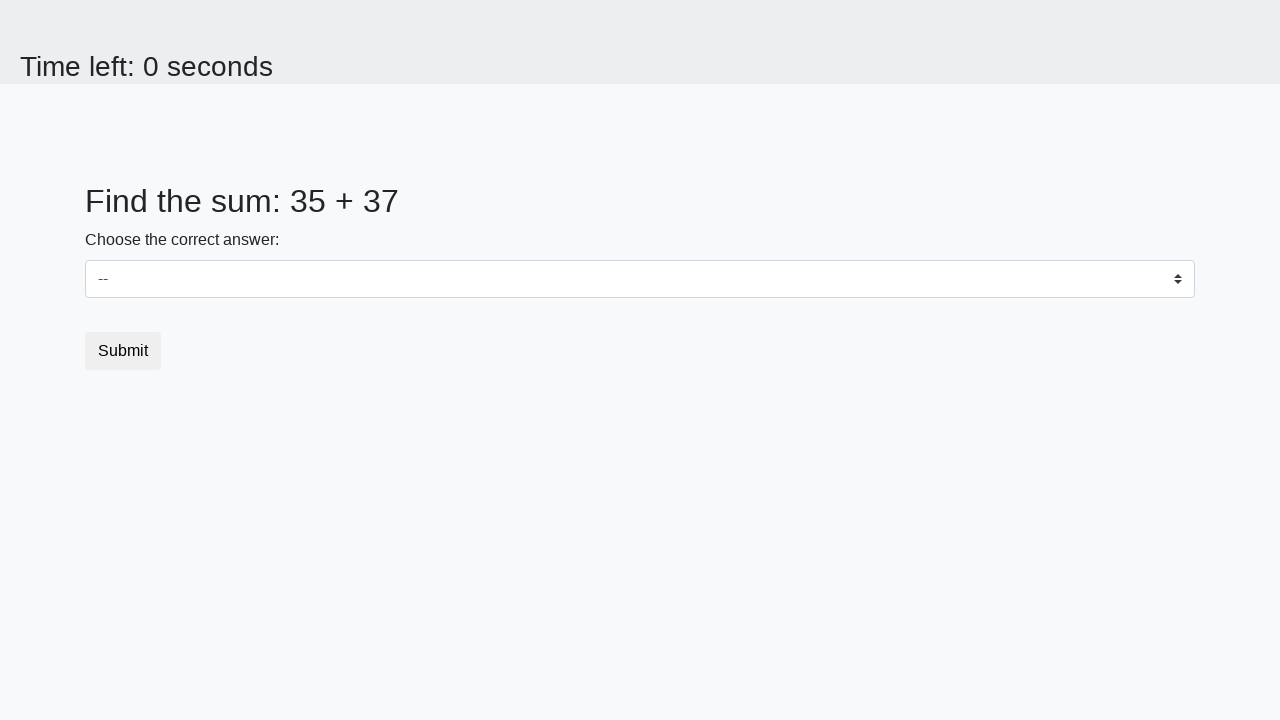

Calculated sum: 35 + 37 = 72
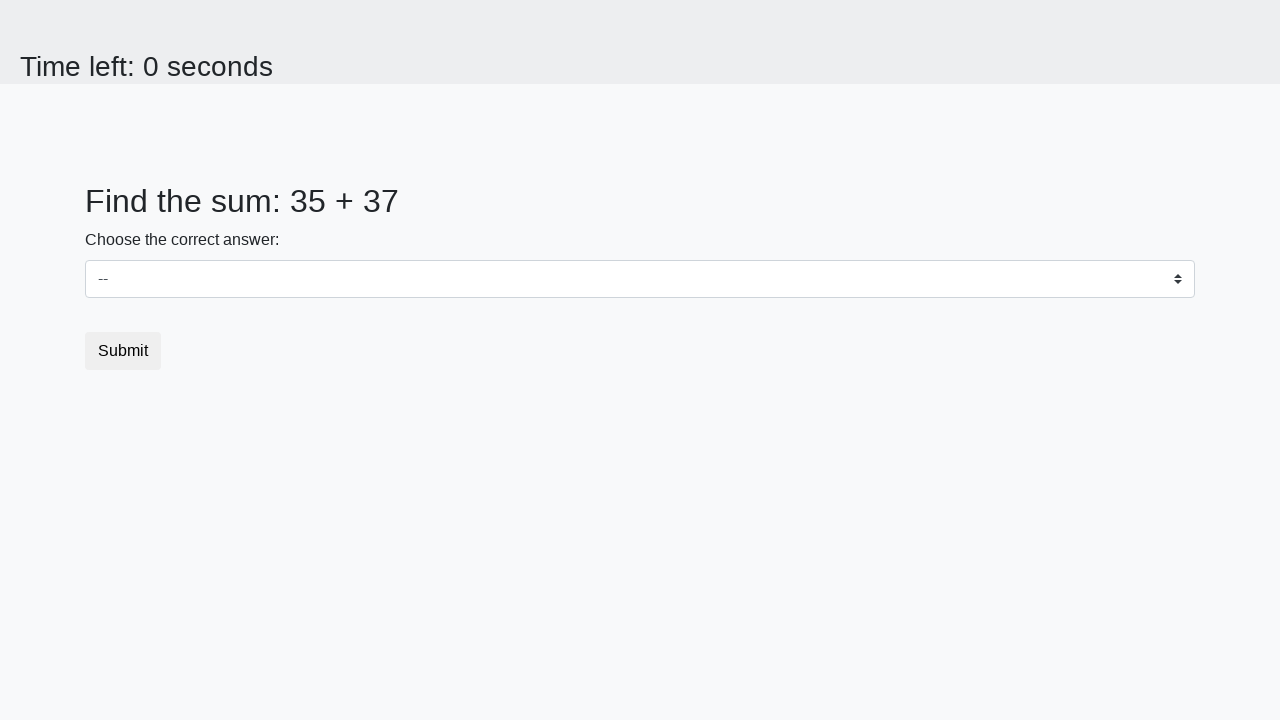

Selected calculated result '72' from dropdown on #dropdown
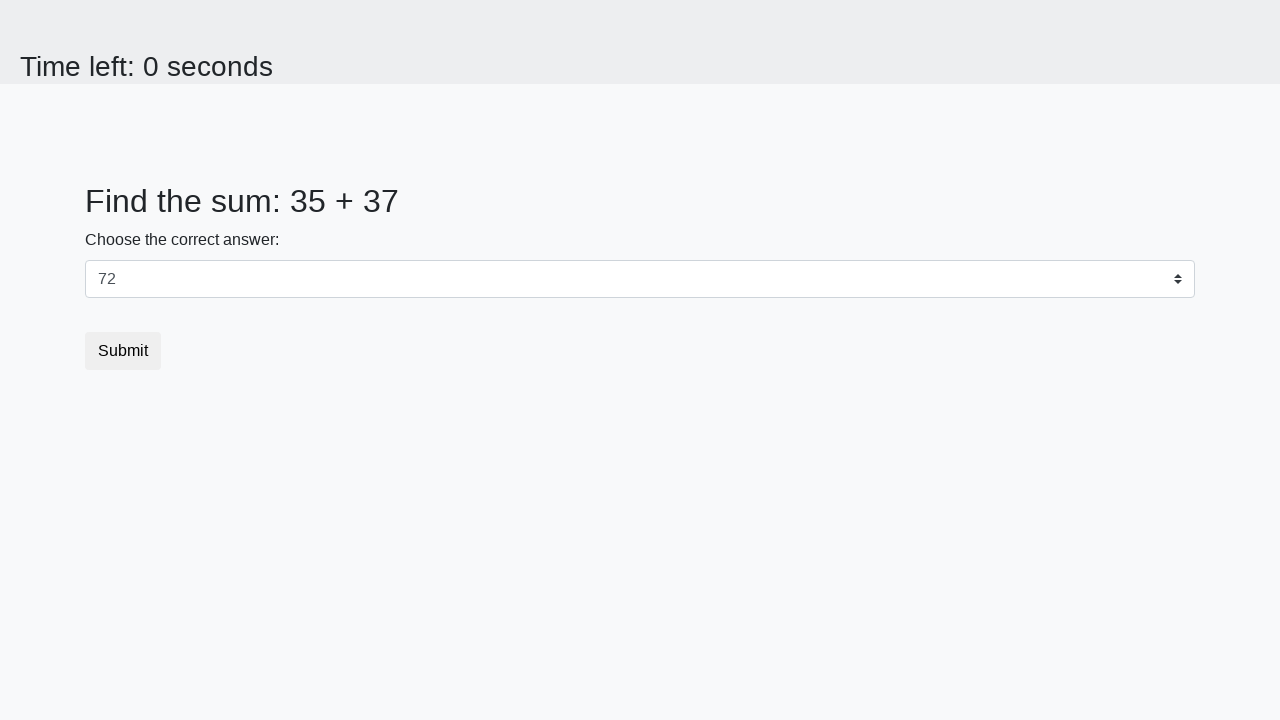

Clicked submit button to submit the form at (123, 351) on button.btn
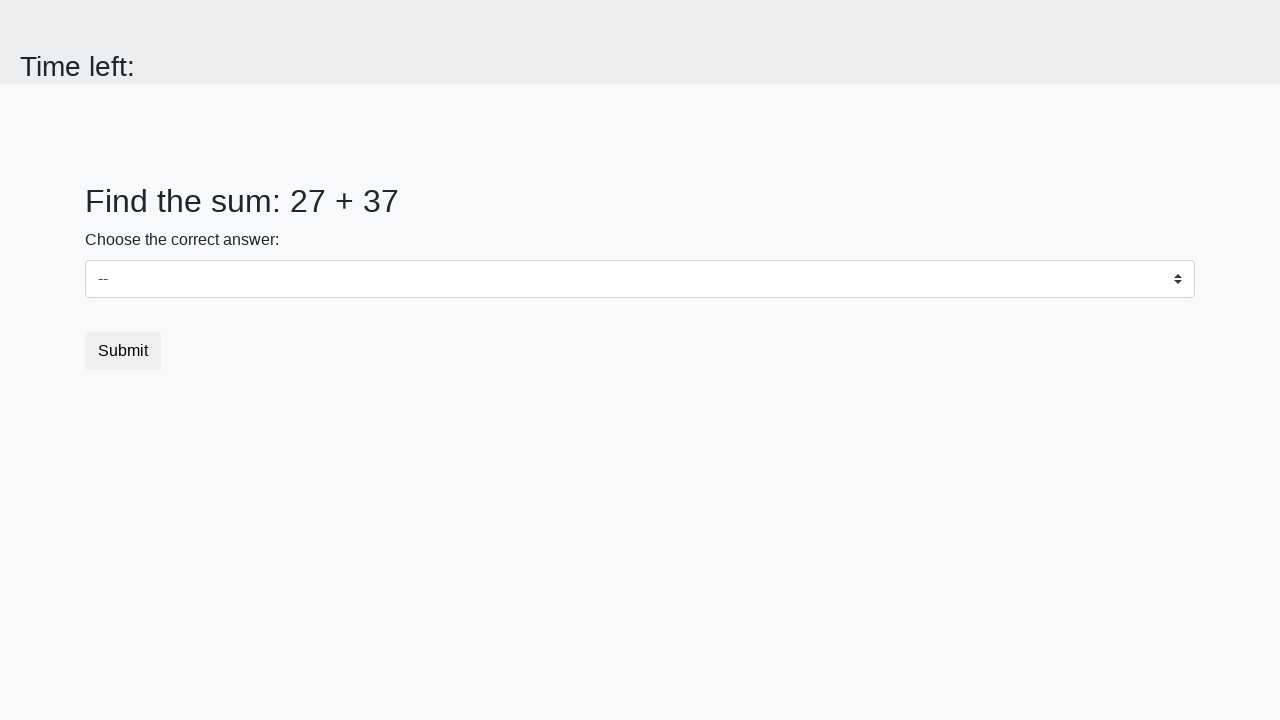

Waited for result page to load
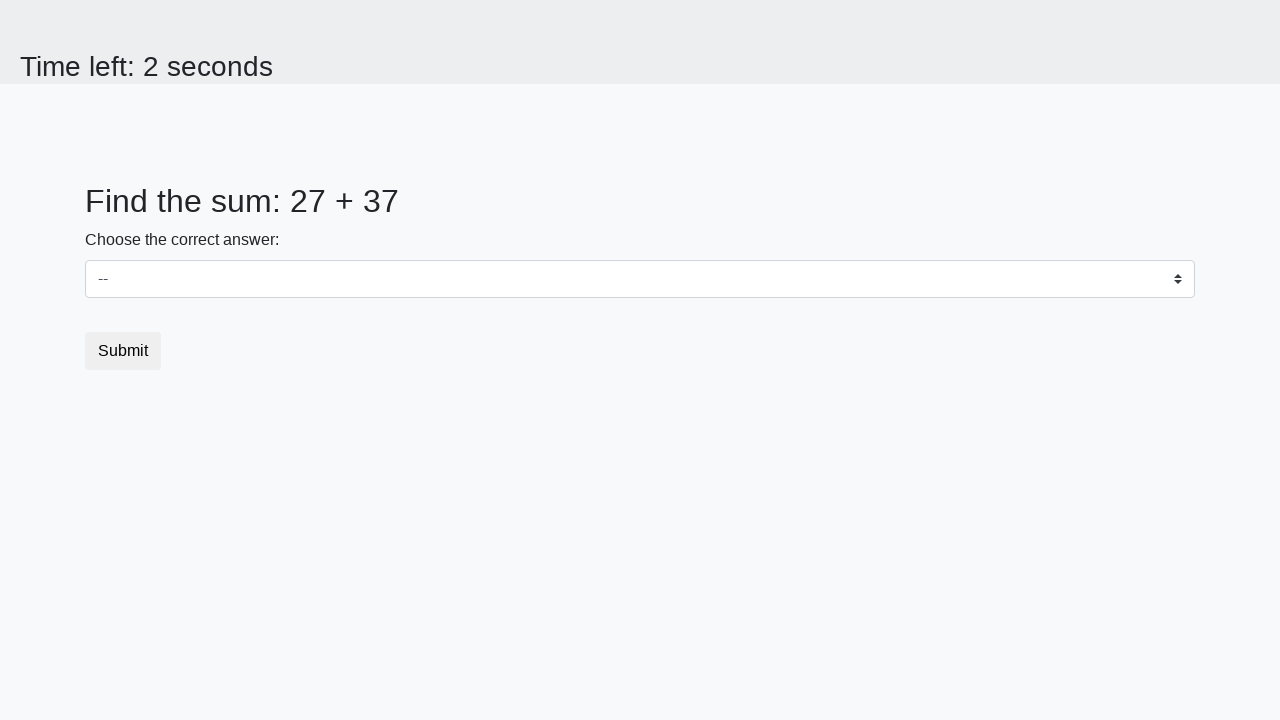

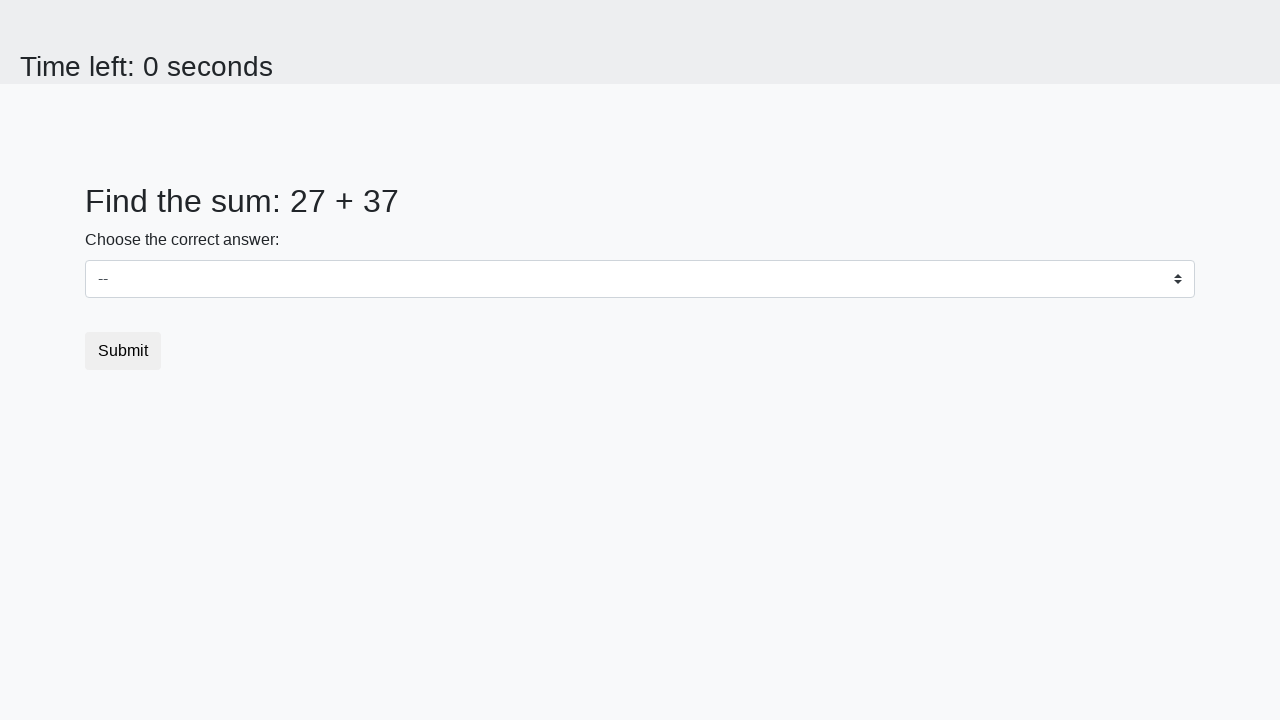